Fills out a registration form with personal information including first name, last name, city, and country, then submits the form

Starting URL: http://suninjuly.github.io/simple_form_find_task.html

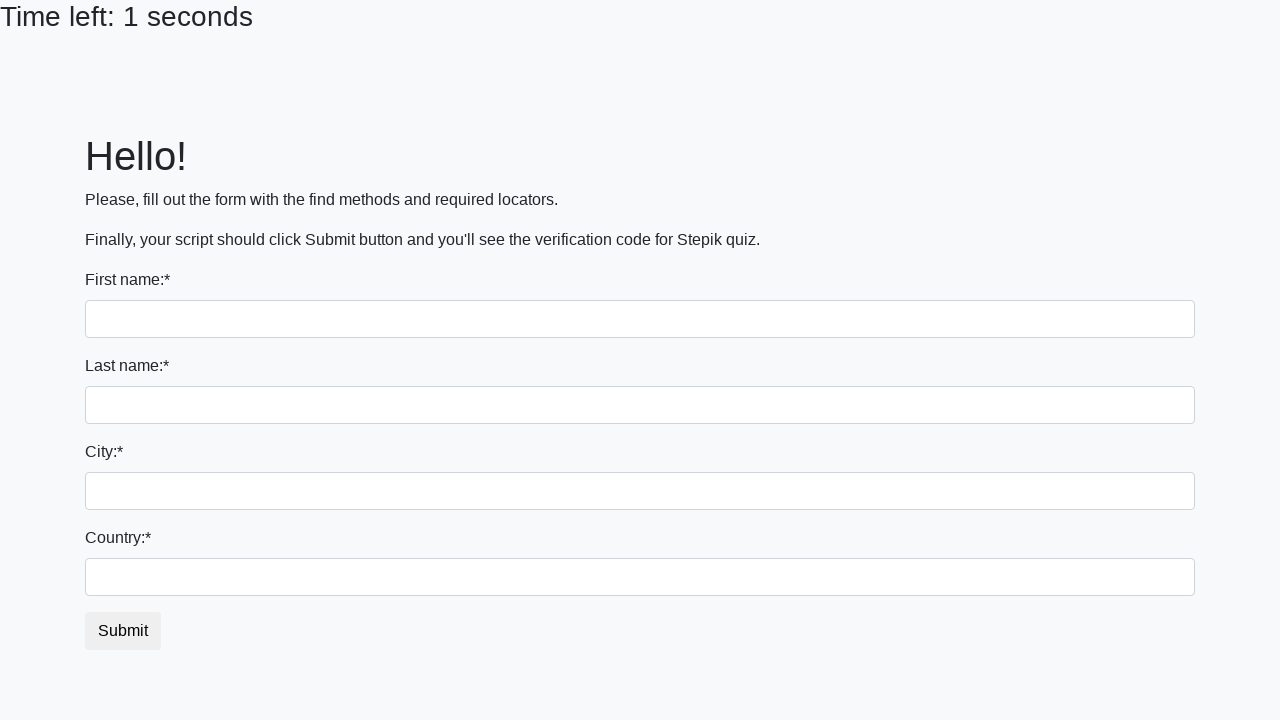

Filled first name field with 'Ivan' on input[name='first_name']
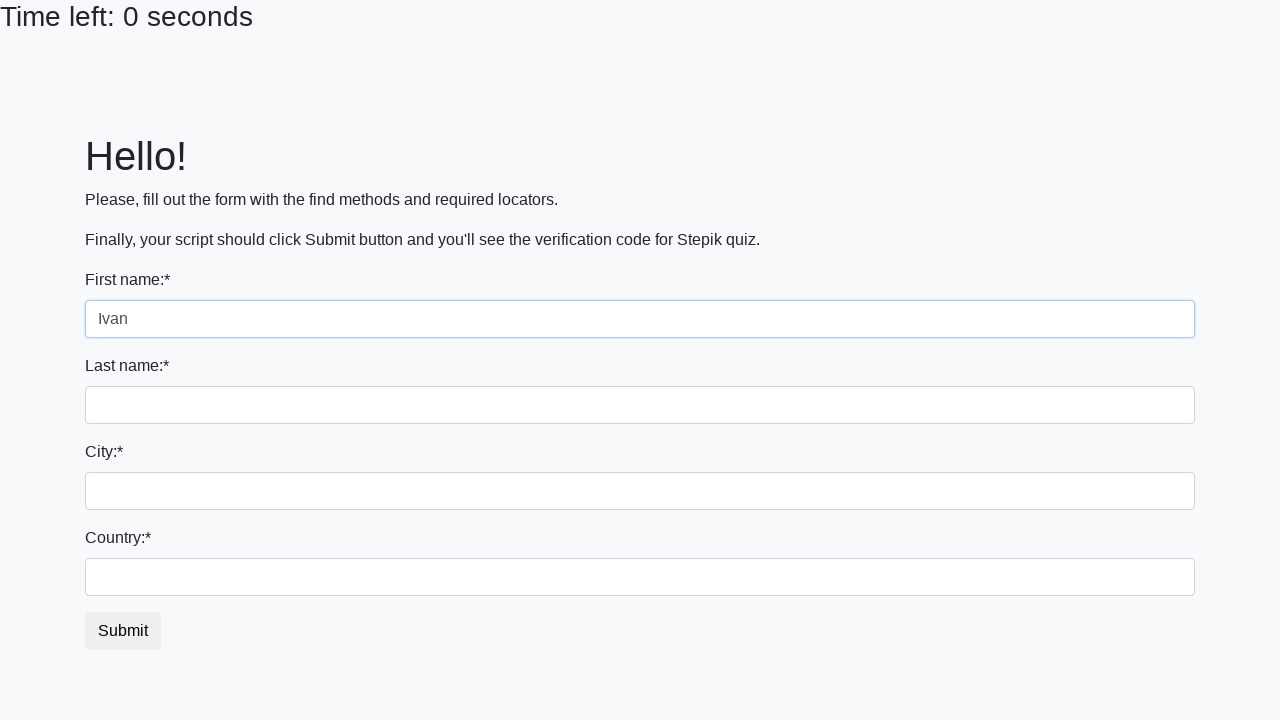

Filled last name field with 'Petrov' on input[name='last_name']
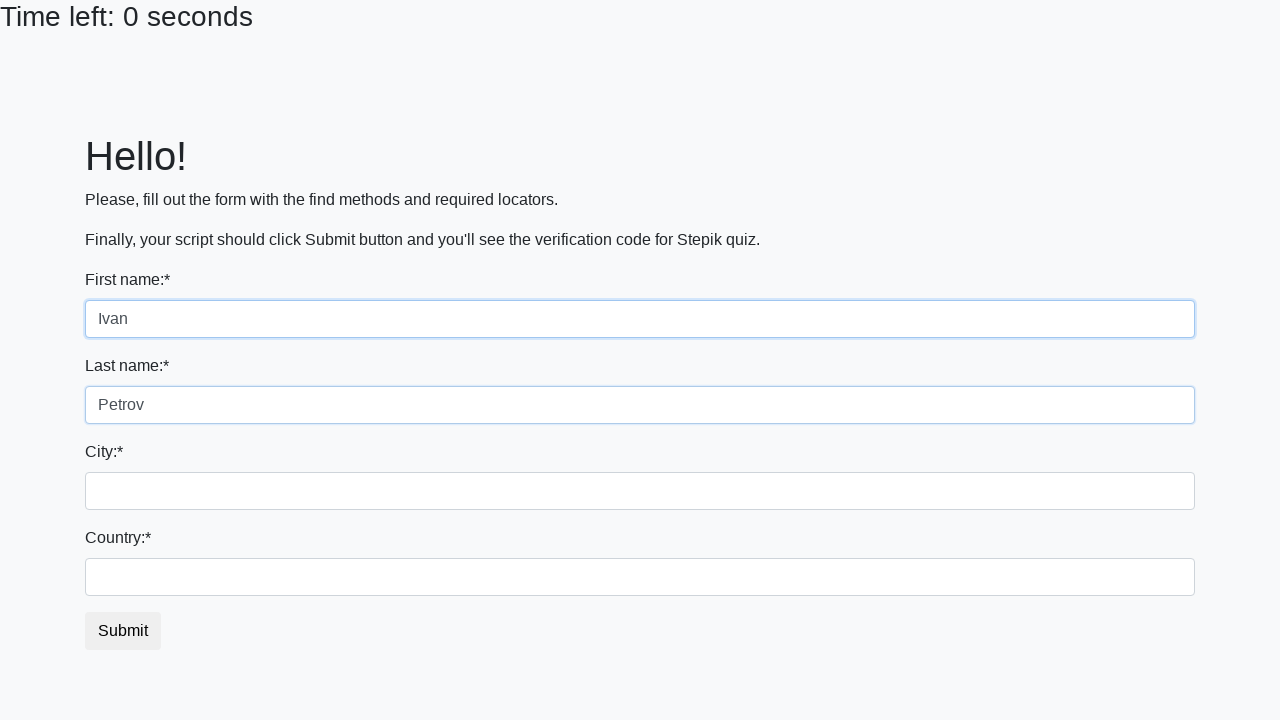

Filled city field with 'Smolensk' on input[name='firstname']
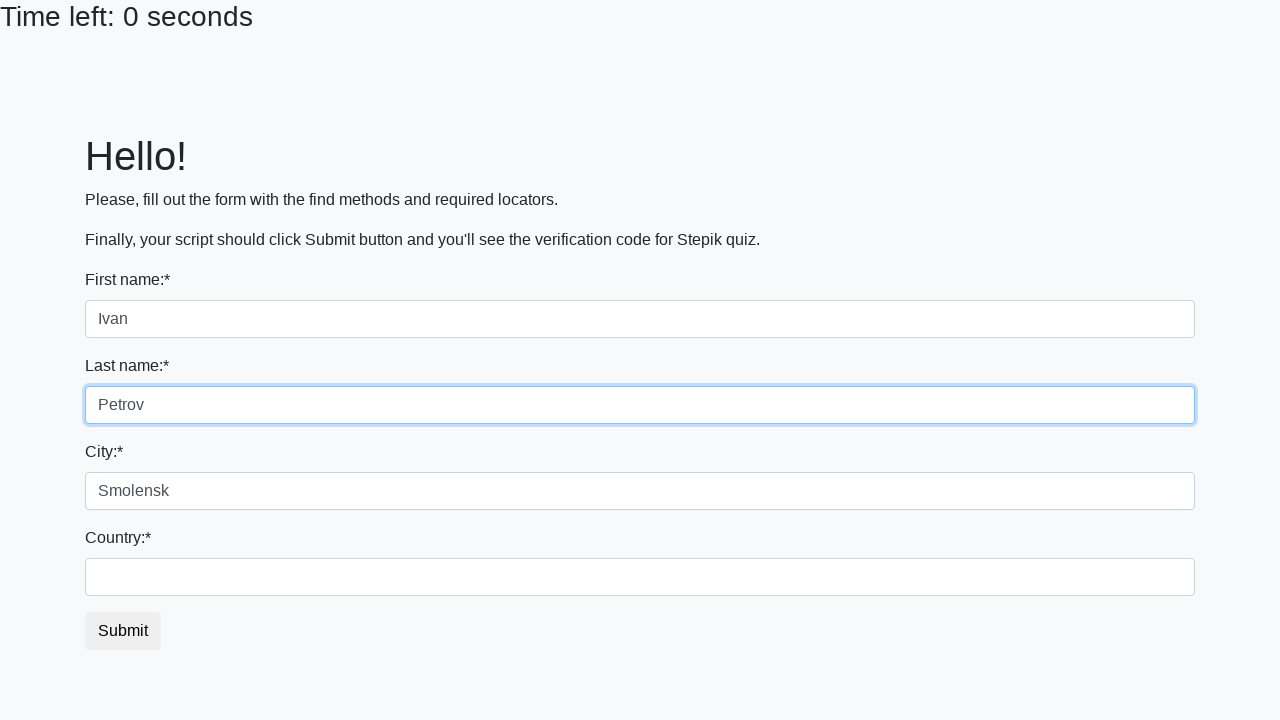

Filled country field with 'Russia' on #country
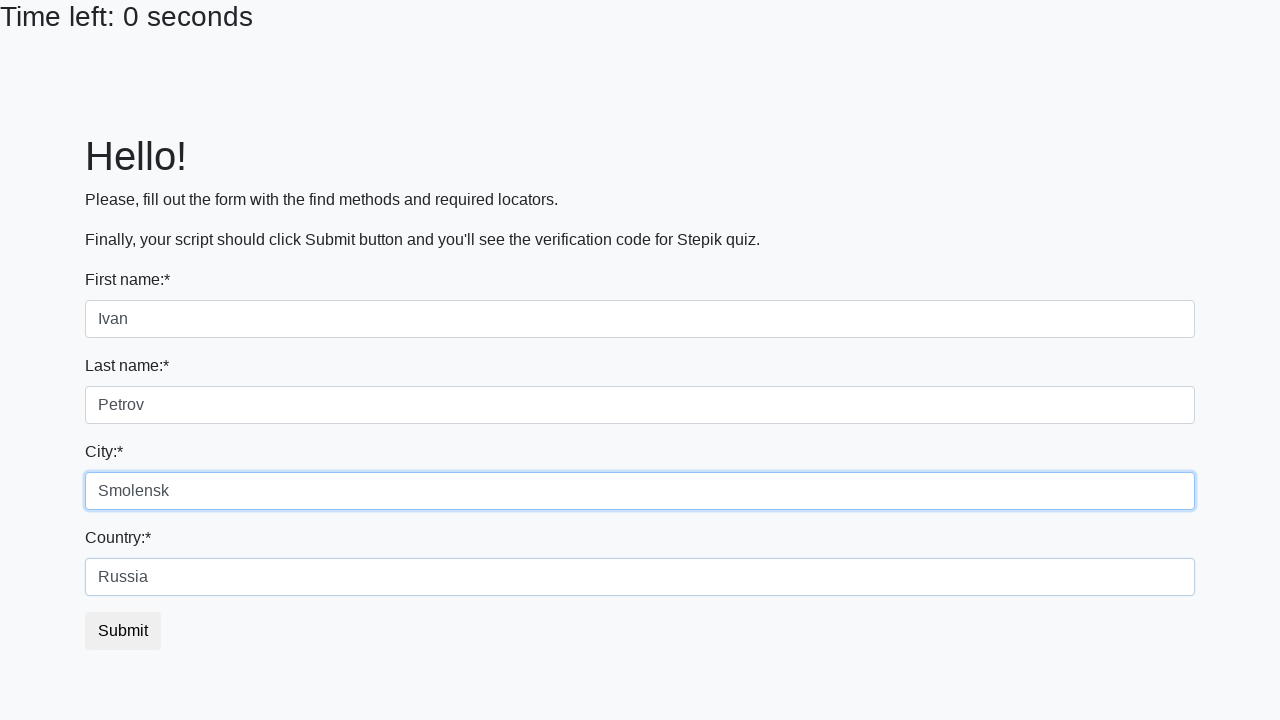

Submitted the registration form at (123, 631) on .btn.btn-default
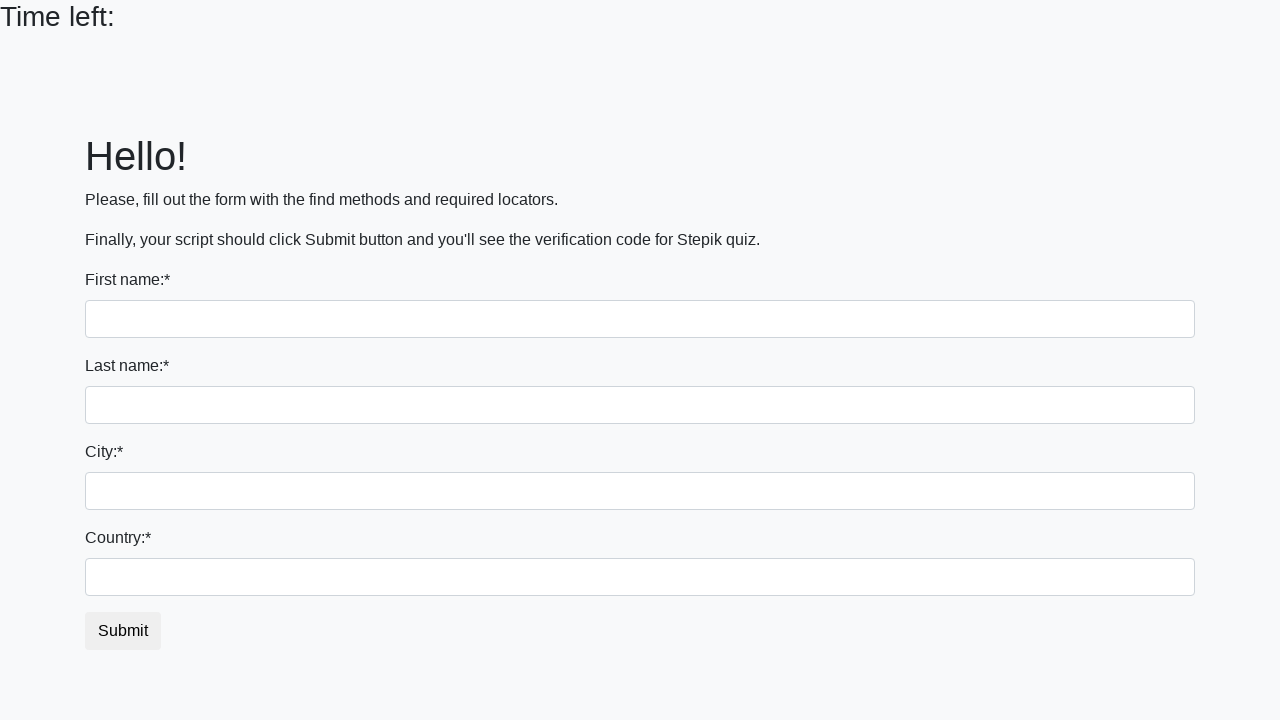

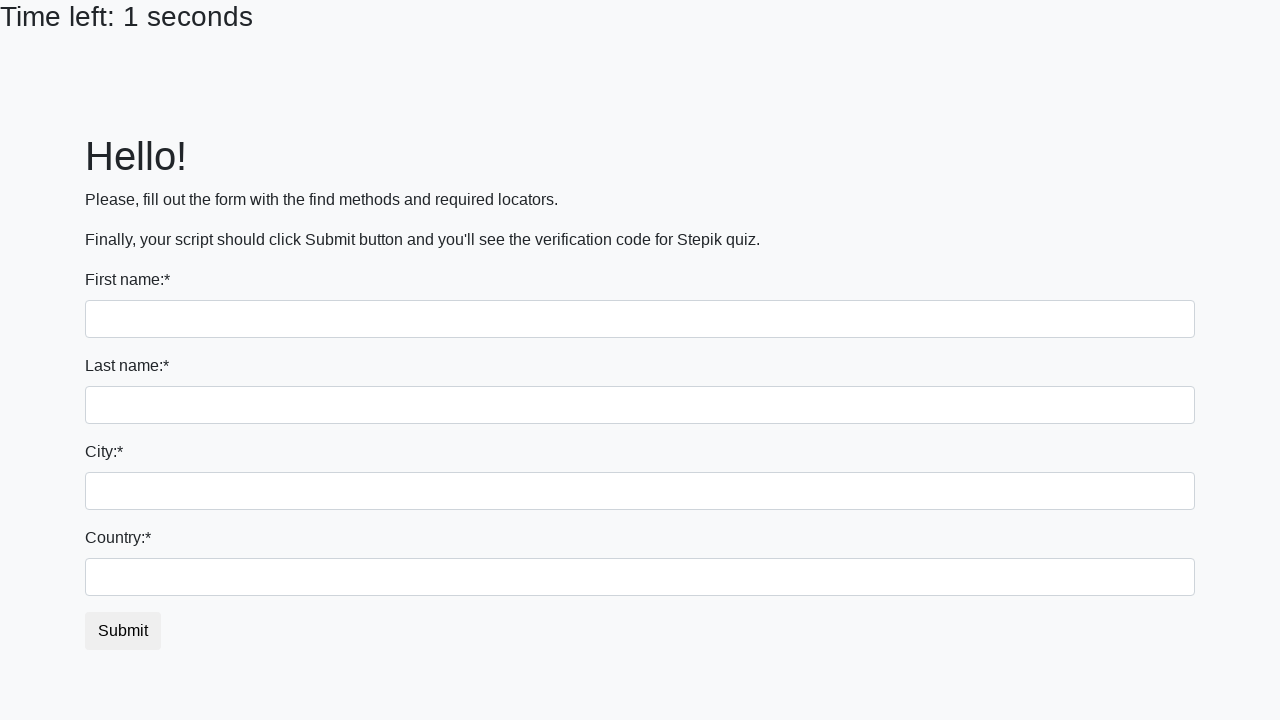